Tests that edits are cancelled when pressing Escape key

Starting URL: https://demo.playwright.dev/todomvc

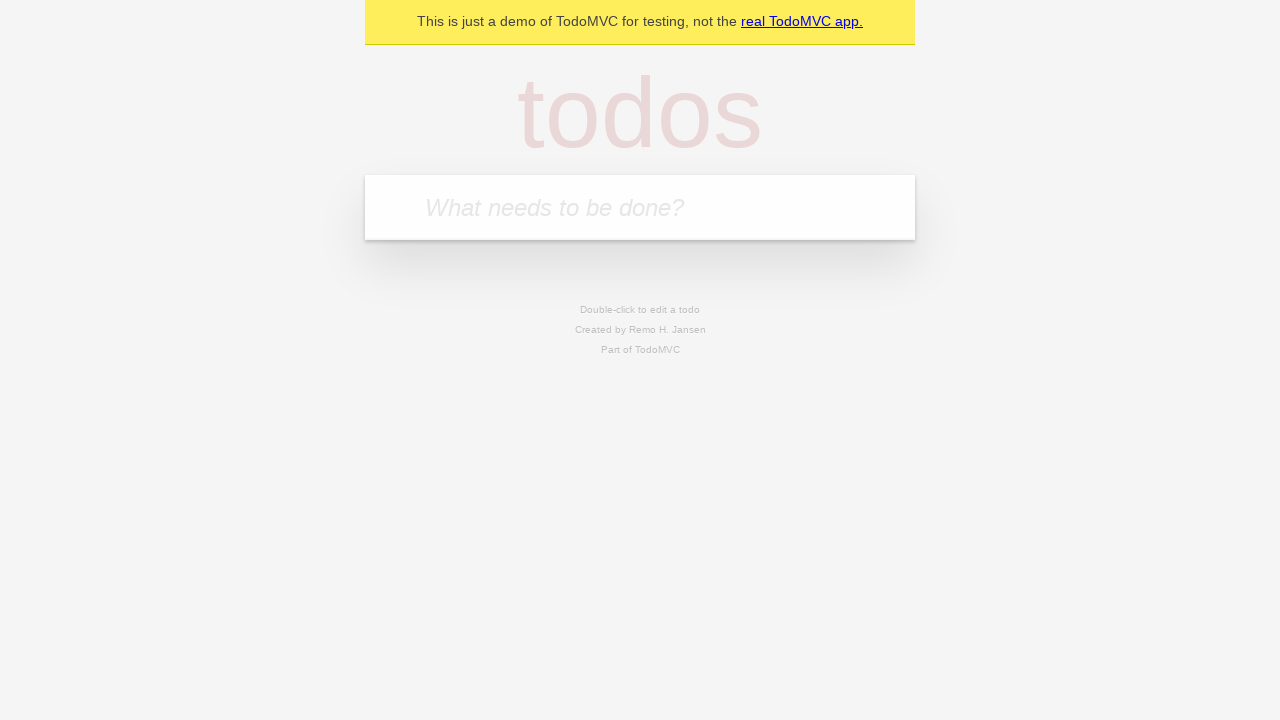

Filled input with first todo item 'buy some cheese' on internal:attr=[placeholder="What needs to be done?"i]
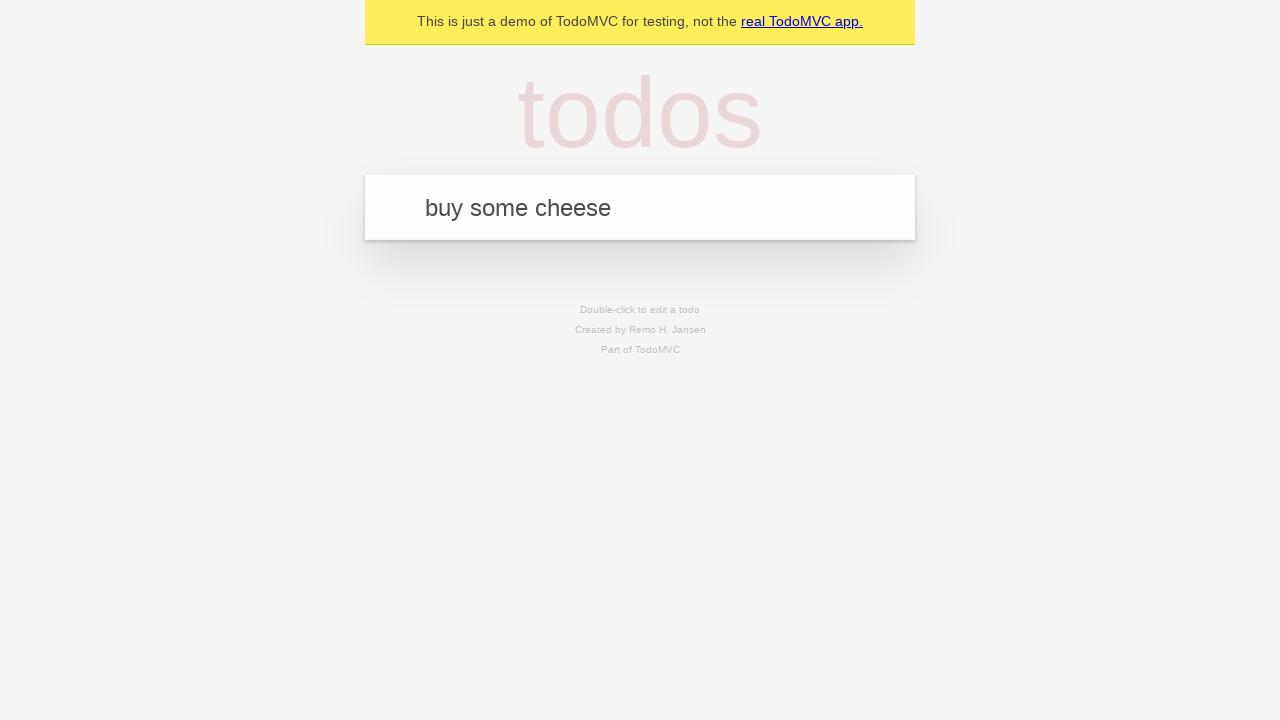

Pressed Enter to add first todo item on internal:attr=[placeholder="What needs to be done?"i]
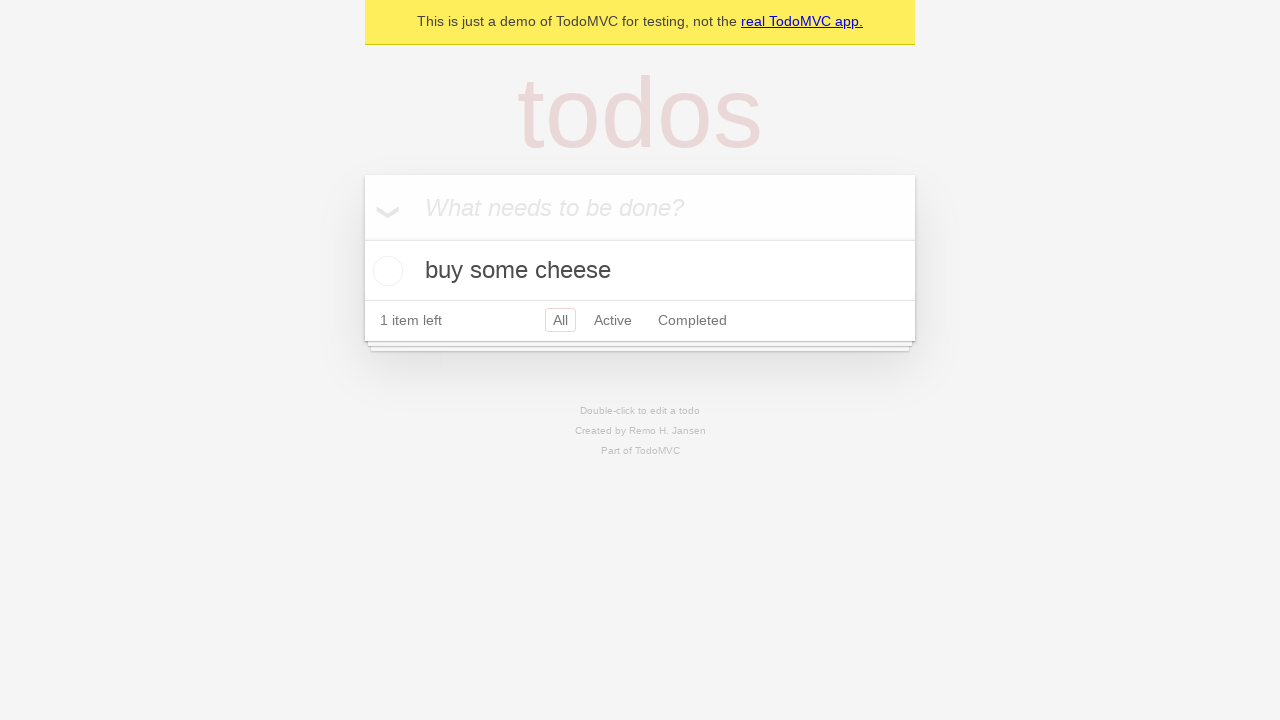

Filled input with second todo item 'feed the cat' on internal:attr=[placeholder="What needs to be done?"i]
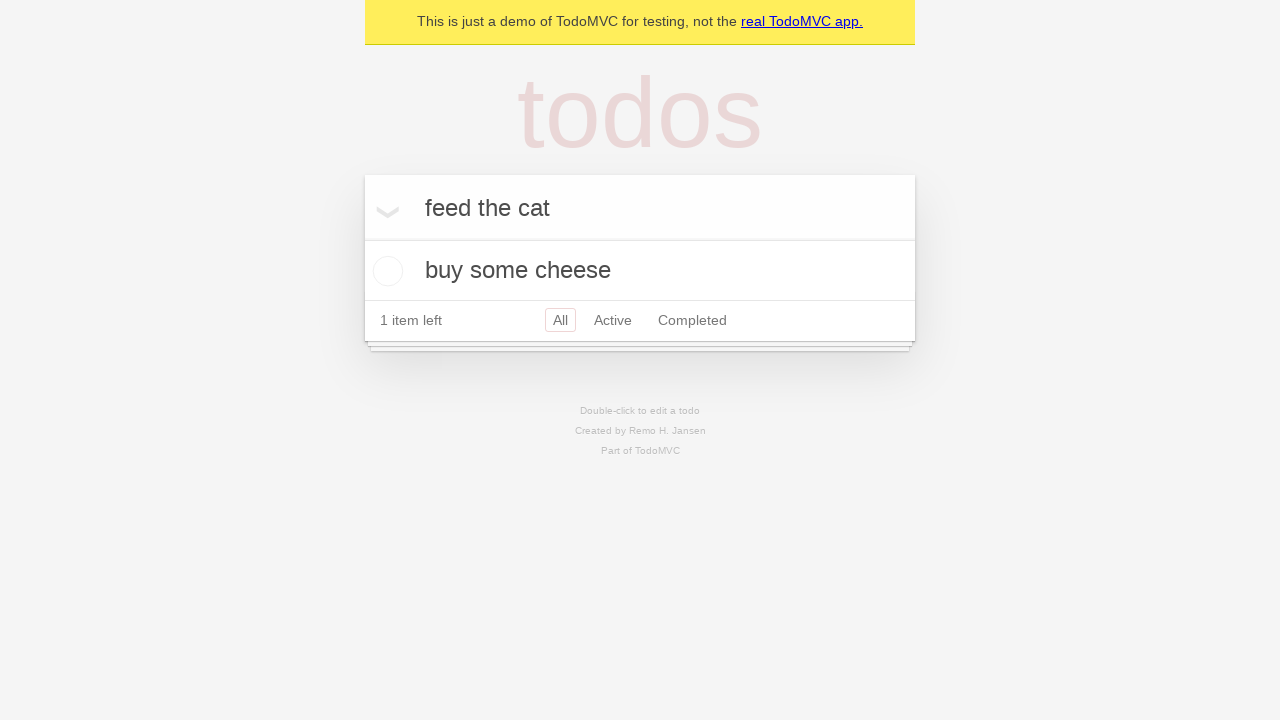

Pressed Enter to add second todo item on internal:attr=[placeholder="What needs to be done?"i]
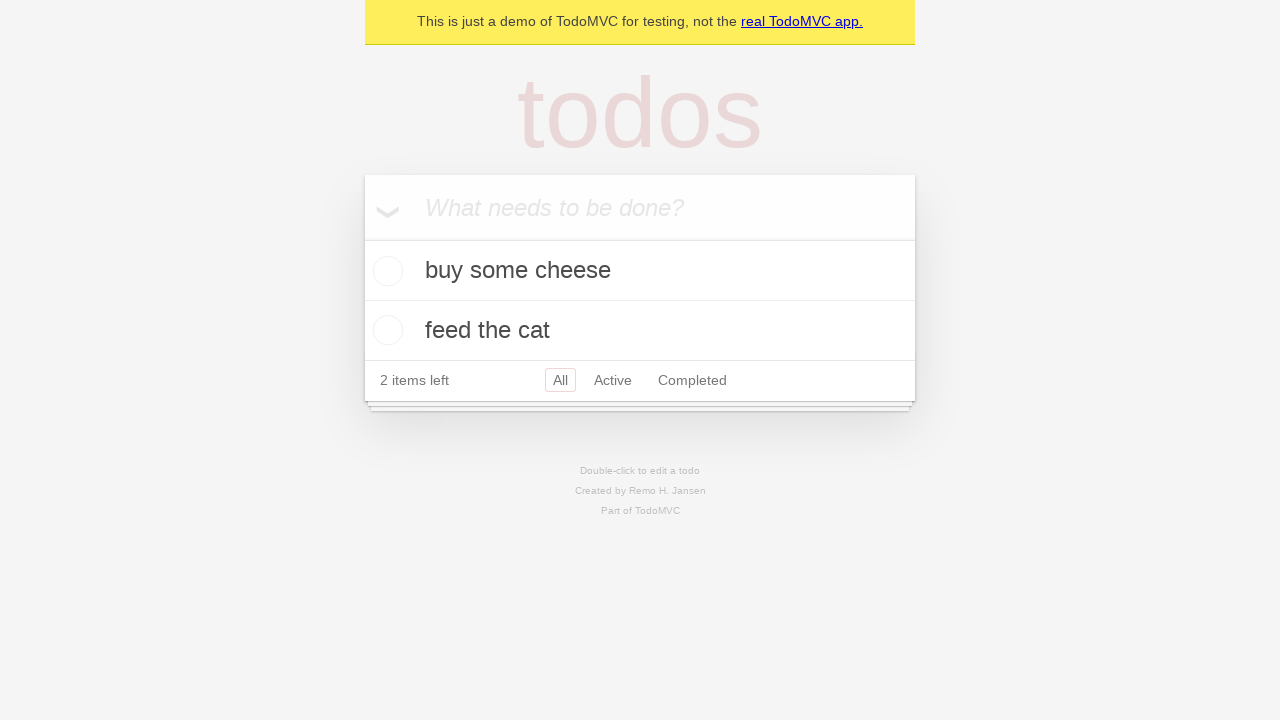

Filled input with third todo item 'book a doctors appointment' on internal:attr=[placeholder="What needs to be done?"i]
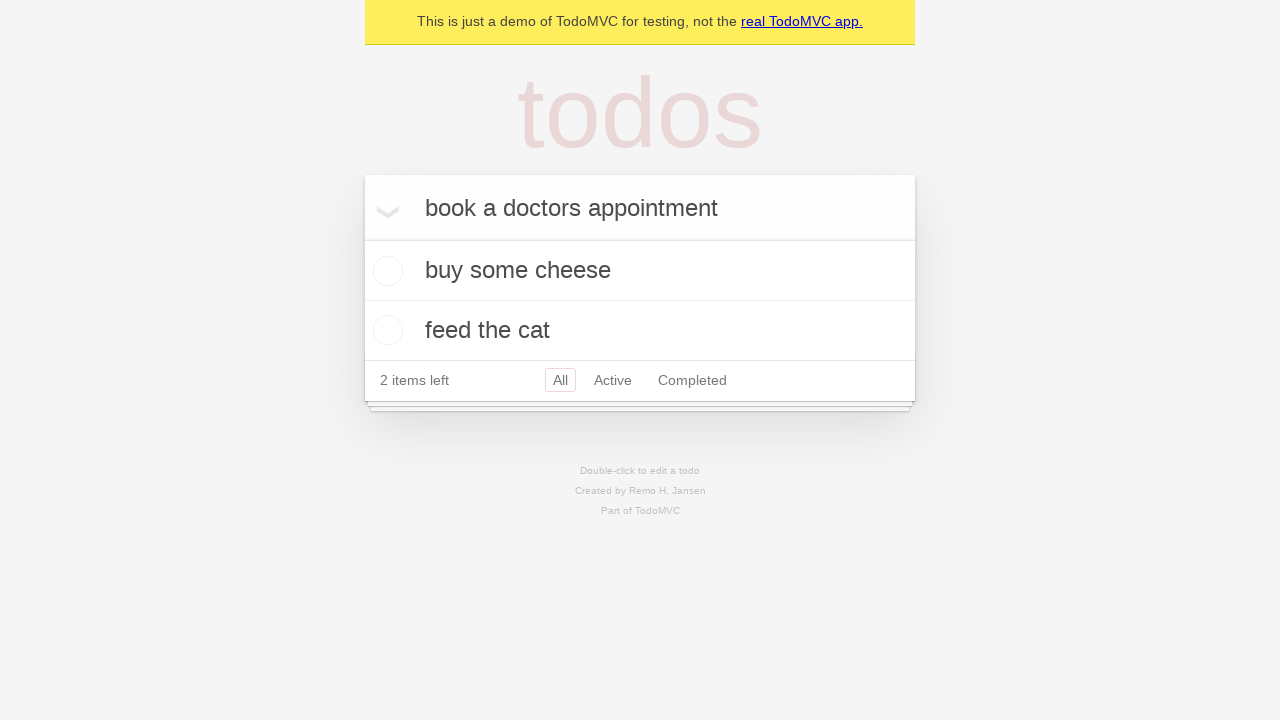

Pressed Enter to add third todo item on internal:attr=[placeholder="What needs to be done?"i]
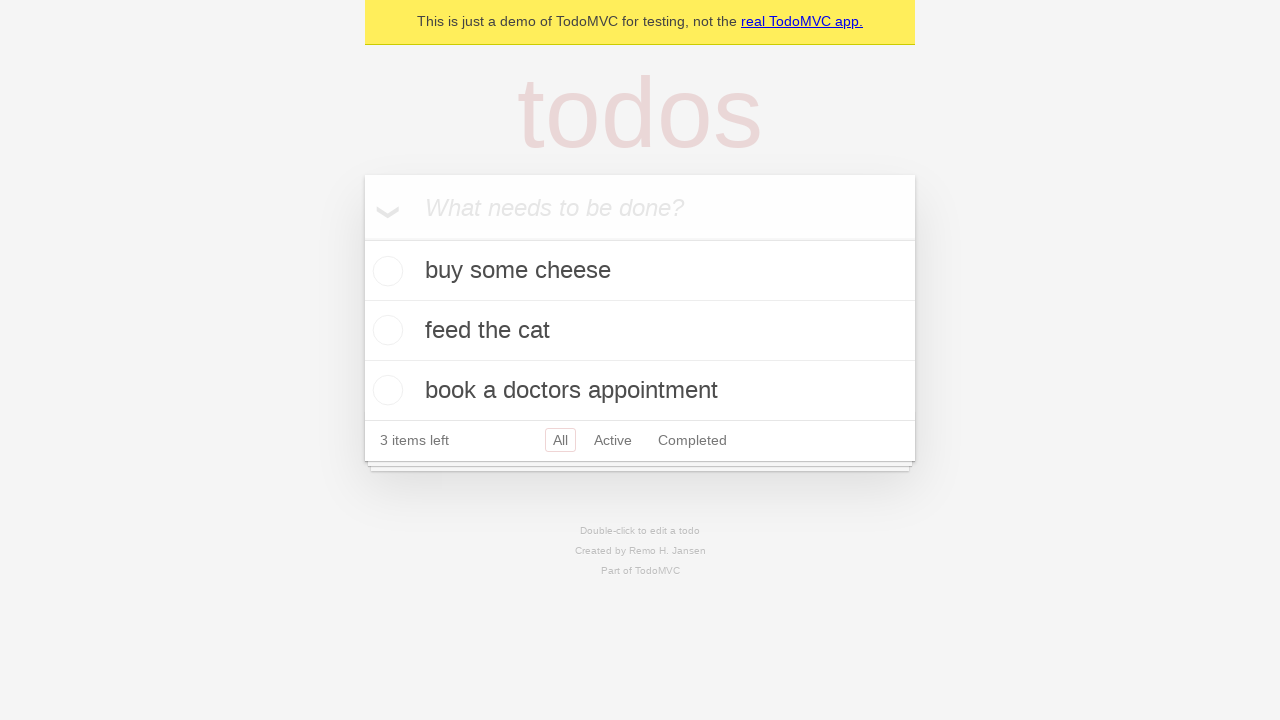

Double-clicked second todo item to enter edit mode at (640, 331) on internal:testid=[data-testid="todo-item"s] >> nth=1
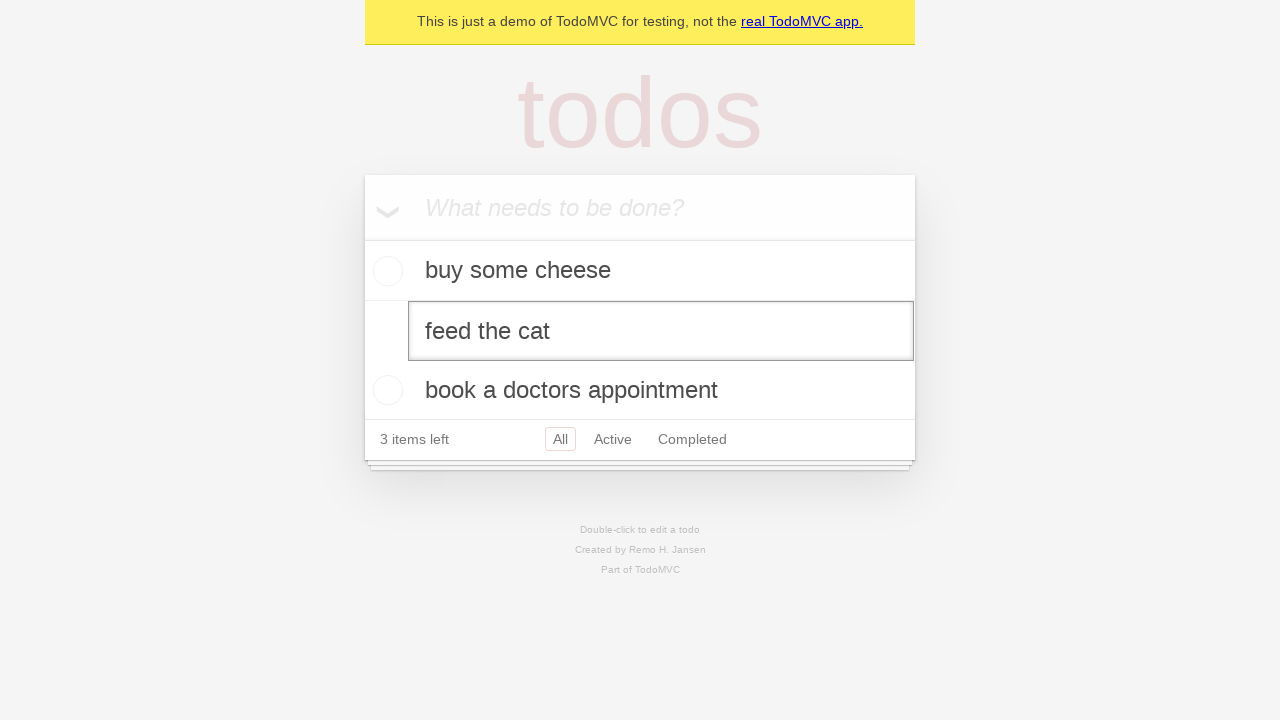

Filled edit textbox with new text 'buy some sausages' on internal:testid=[data-testid="todo-item"s] >> nth=1 >> internal:role=textbox[nam
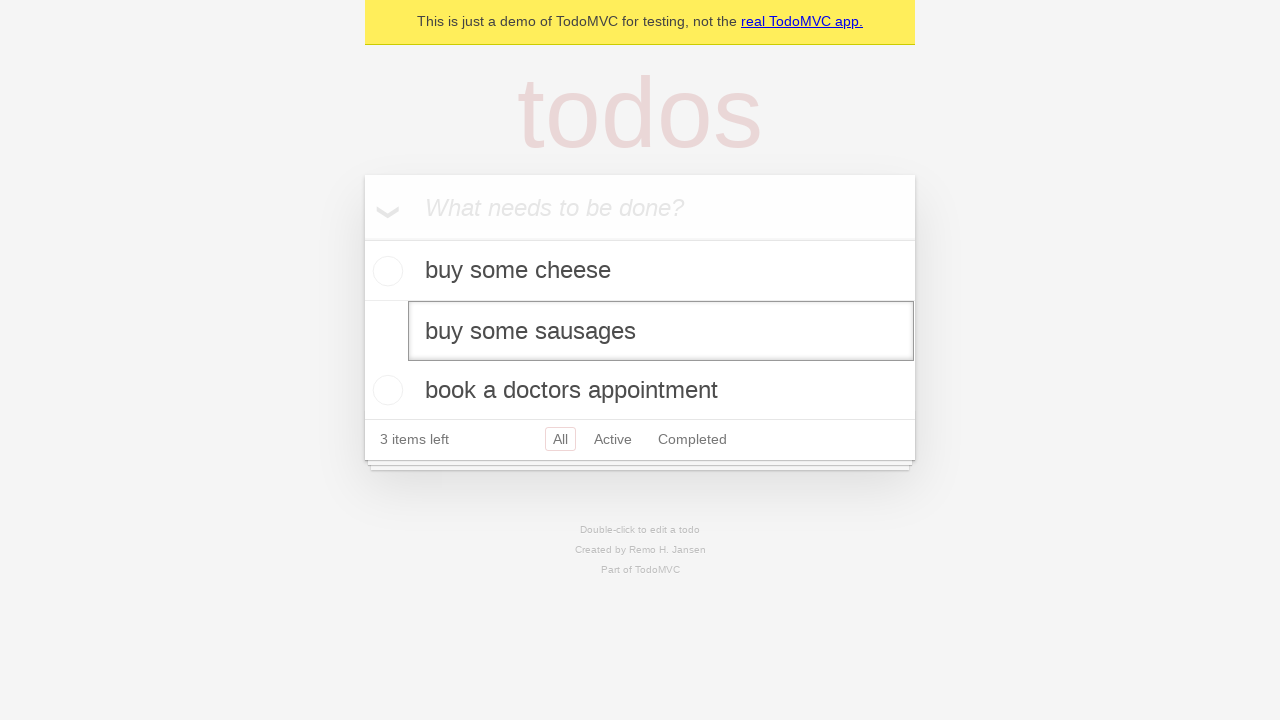

Pressed Escape key to cancel edits on internal:testid=[data-testid="todo-item"s] >> nth=1 >> internal:role=textbox[nam
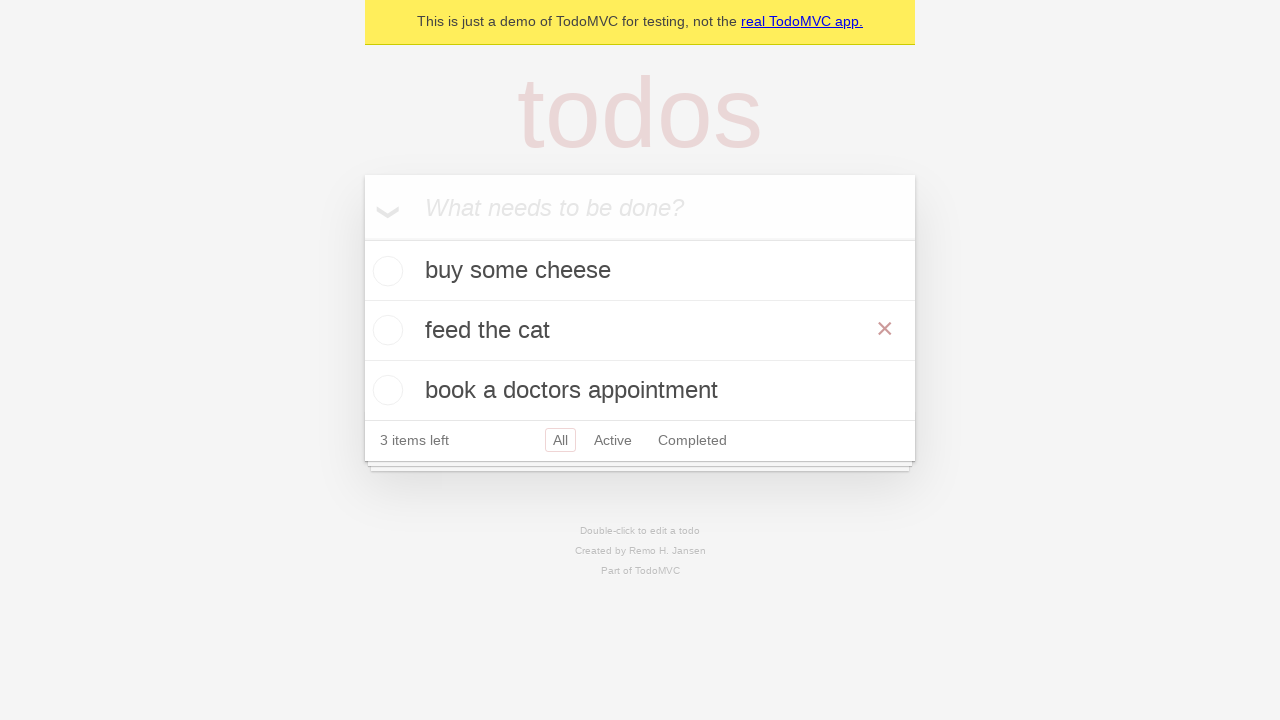

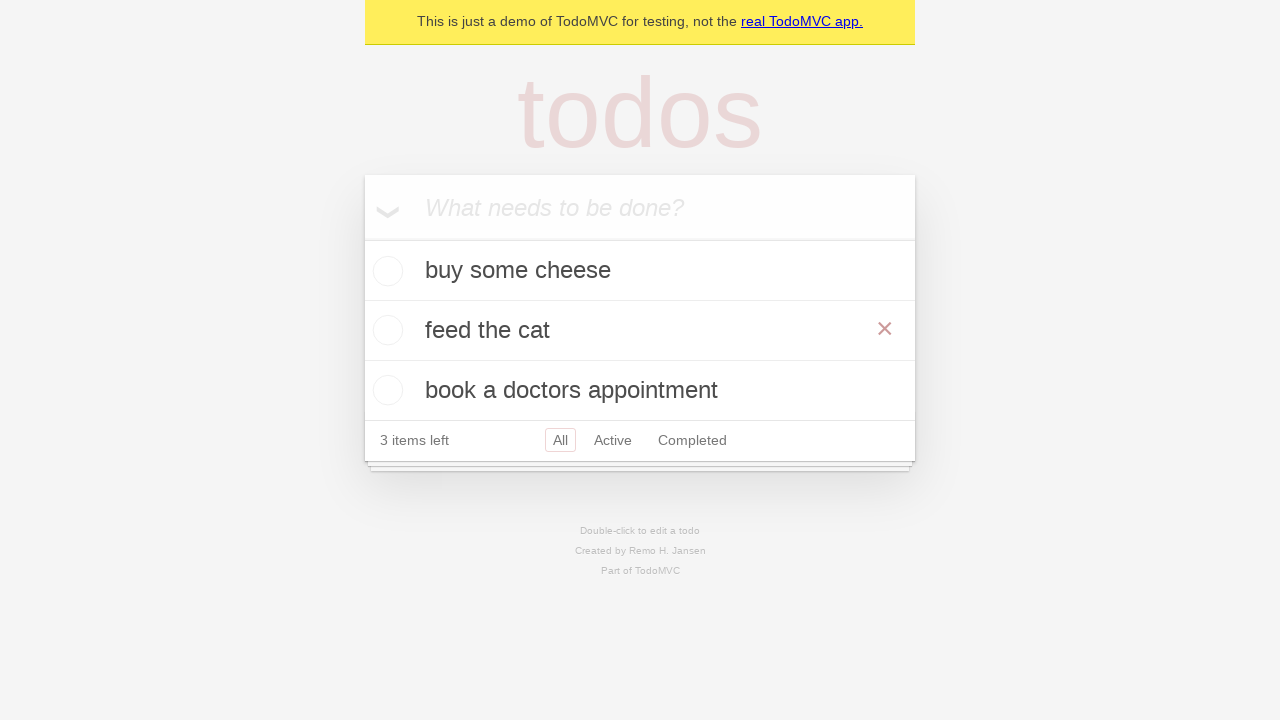